Tests a user registration form by filling in personal details including name, address, email, phone, gender, hobbies, languages, and skills on a demo automation testing site.

Starting URL: http://demo.automationtesting.in/Index.html

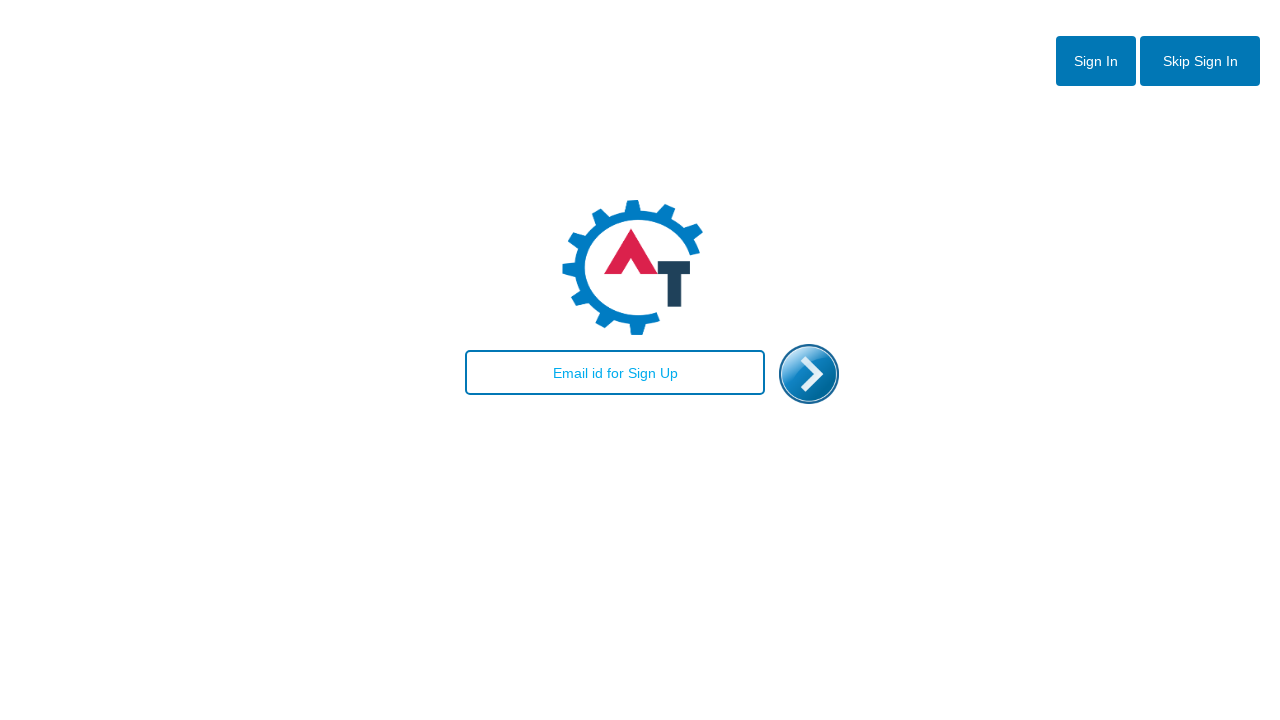

Filled email field with 'testuser.automation@gmail.com' on index page on #email
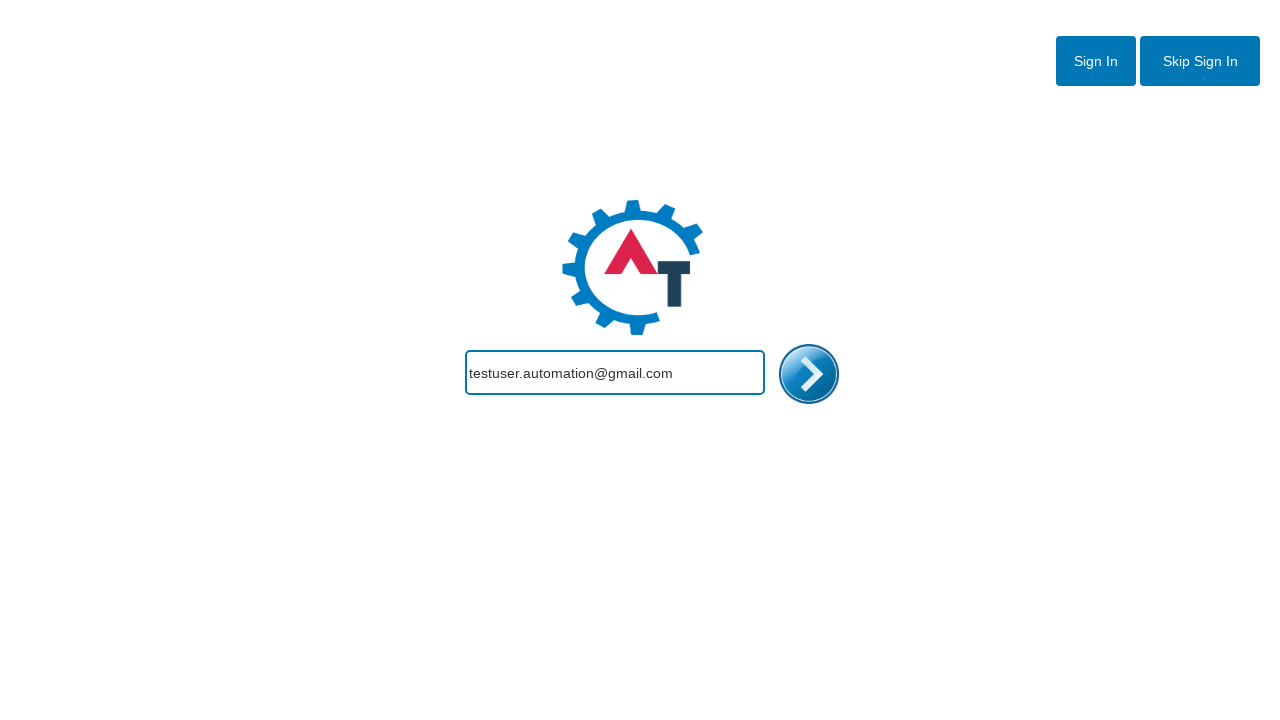

Clicked Register link to navigate to registration form at (1200, 61) on a[href='Register.html']
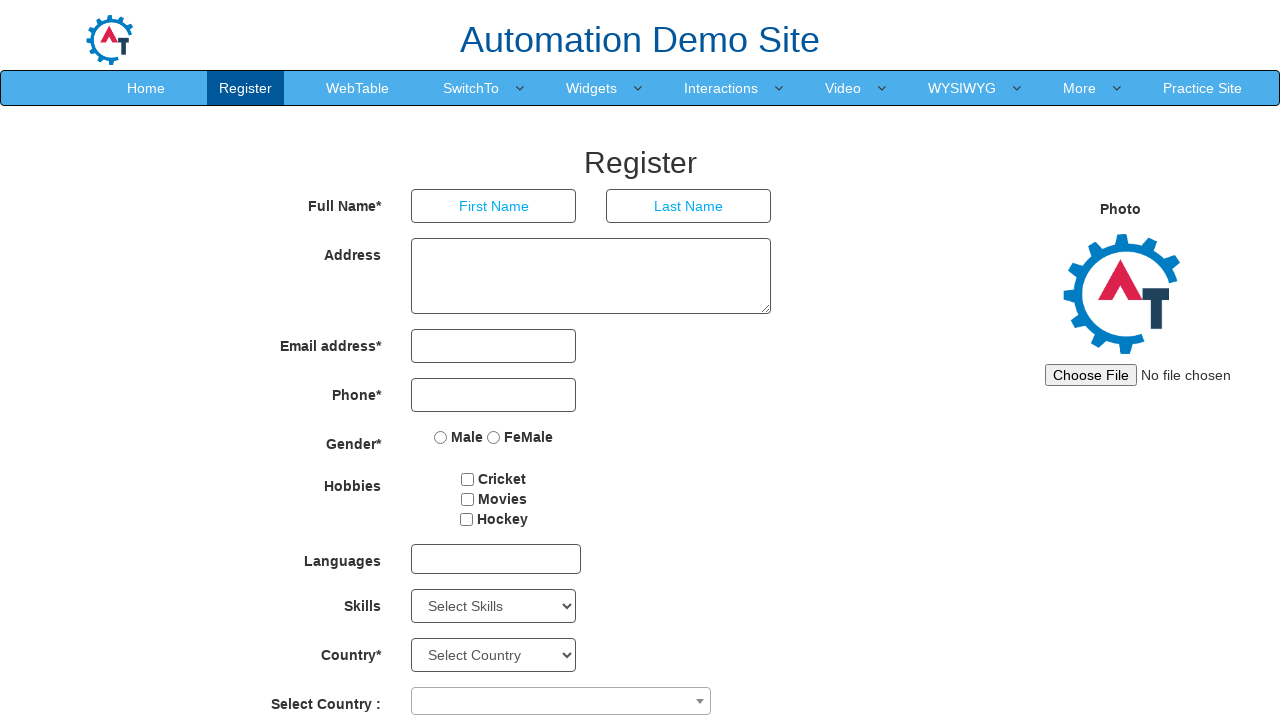

Filled first name field with 'Robert' on input[placeholder='First Name']
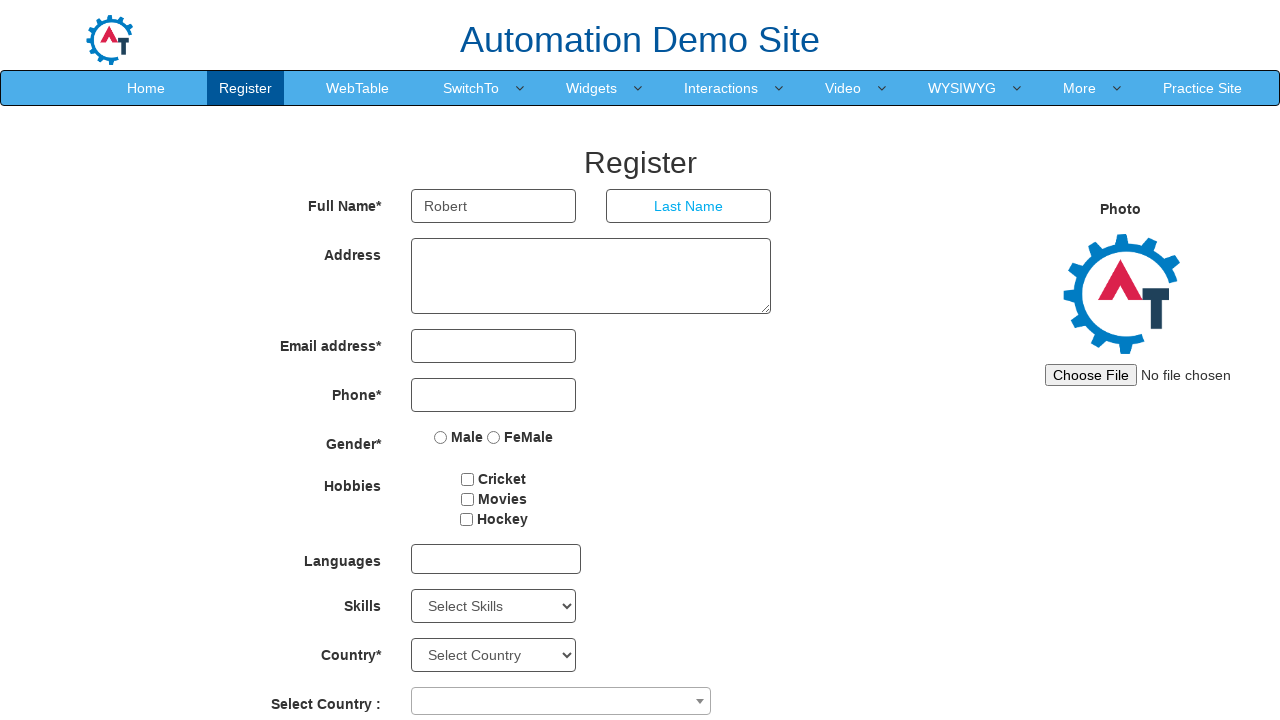

Filled last name field with 'Johnson' on input[placeholder='Last Name']
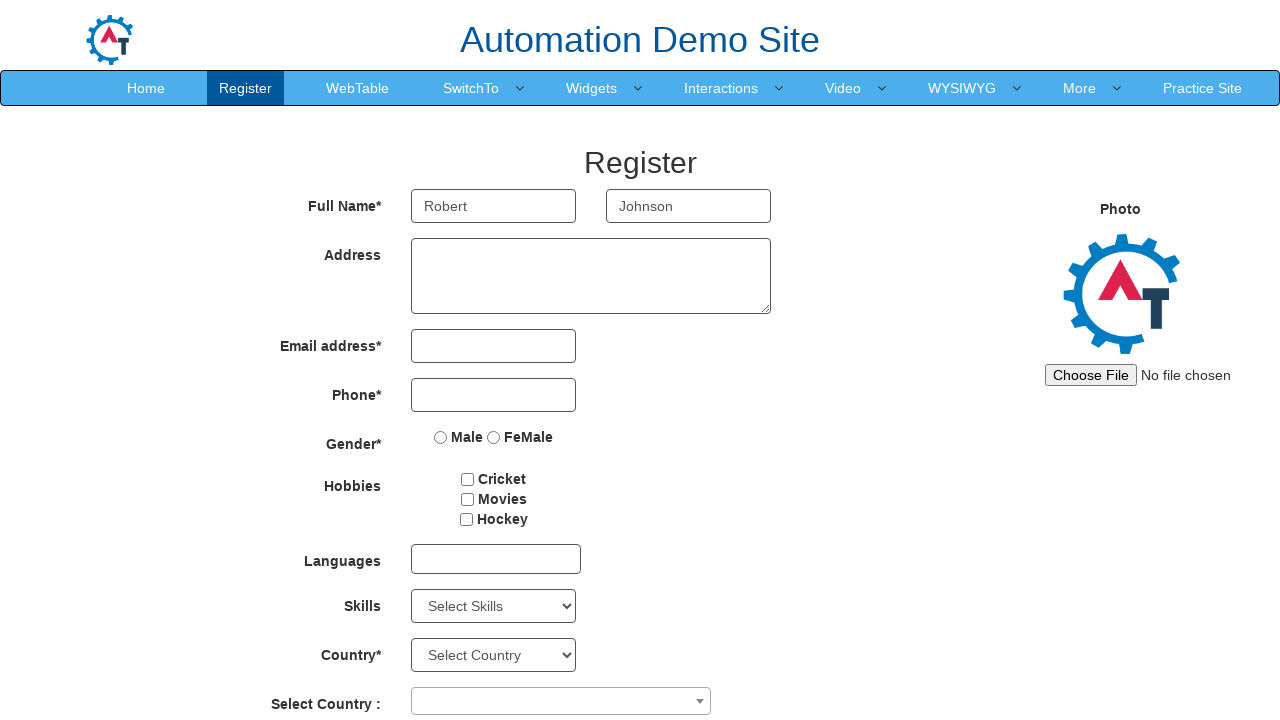

Filled address field with '123 Main Street, New York' on textarea[ng-model='Adress']
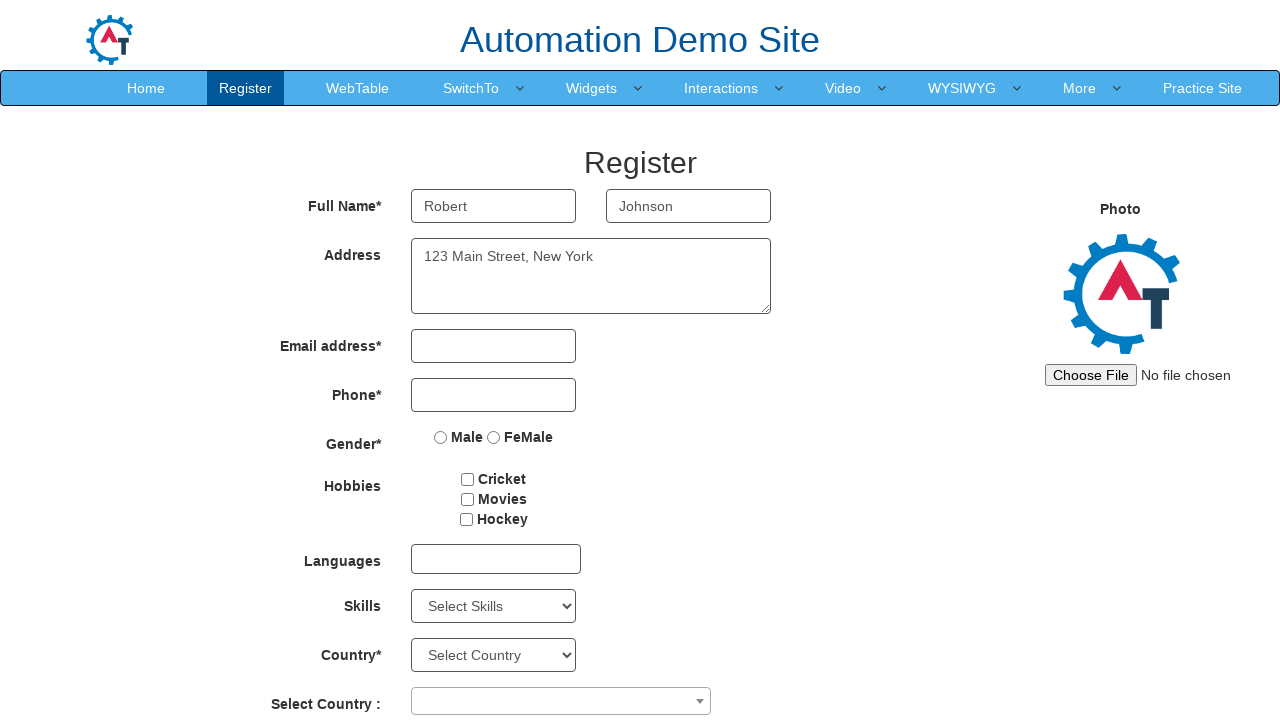

Filled email field with 'robert.johnson@example.com' on input[type='email']
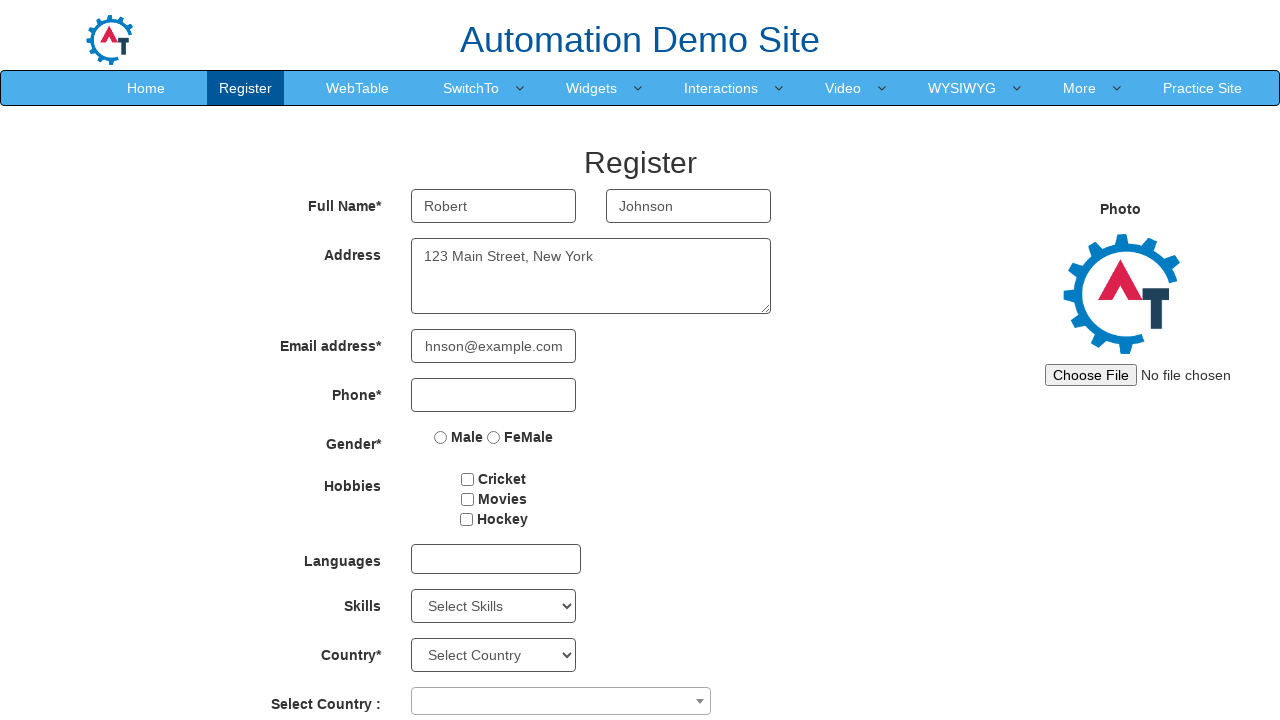

Filled phone number field with '5551234567' on input[type='tel']
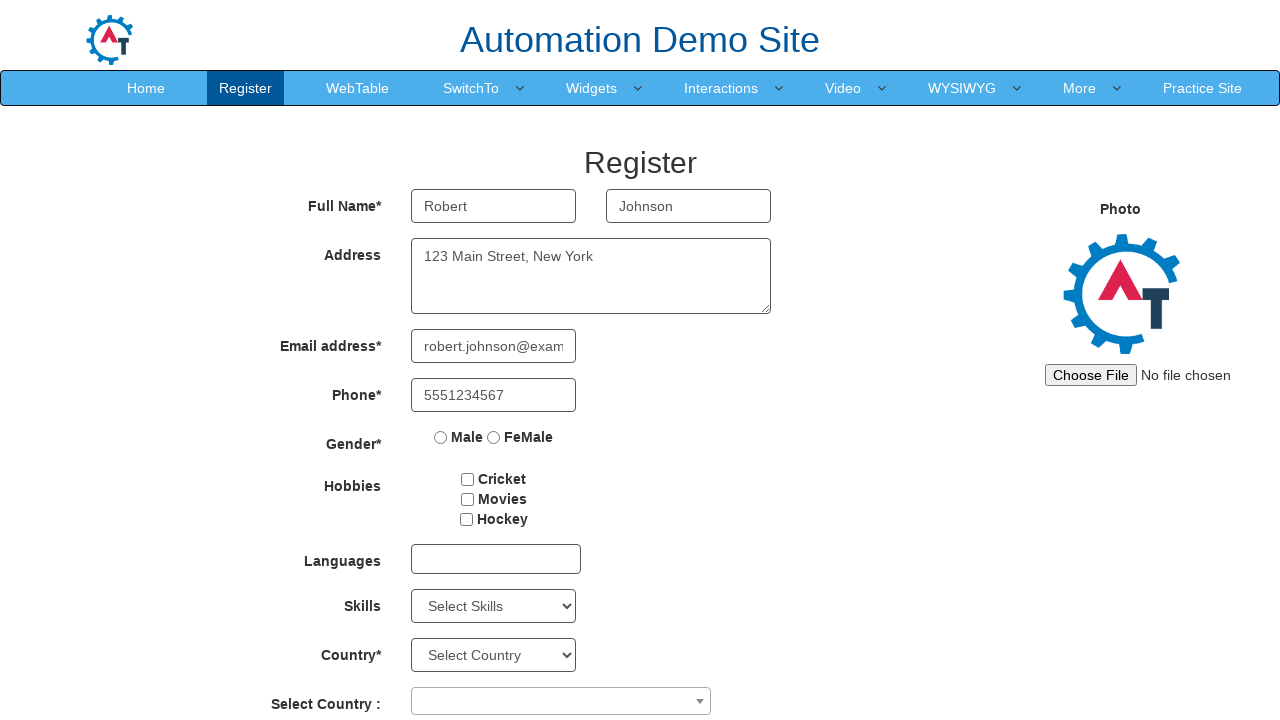

Selected Male gender radio button at (441, 437) on input[value='Male']
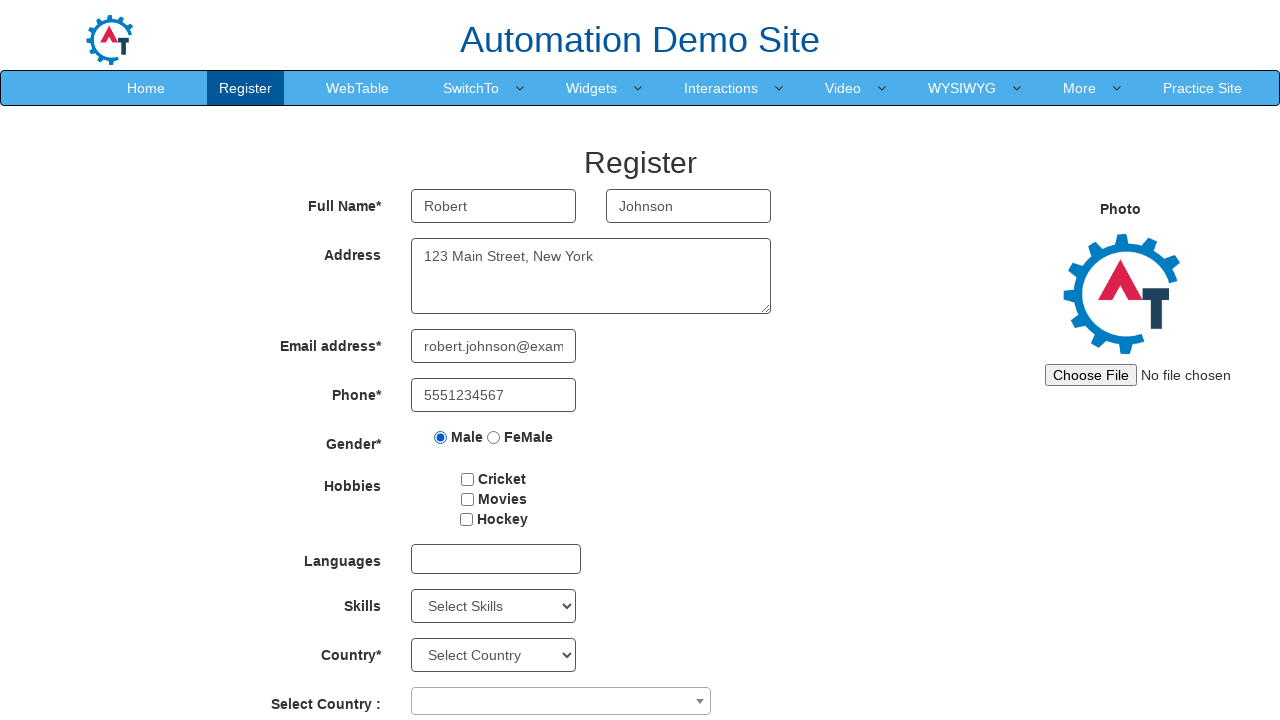

Selected hobby checkbox at (467, 499) on #checkbox2
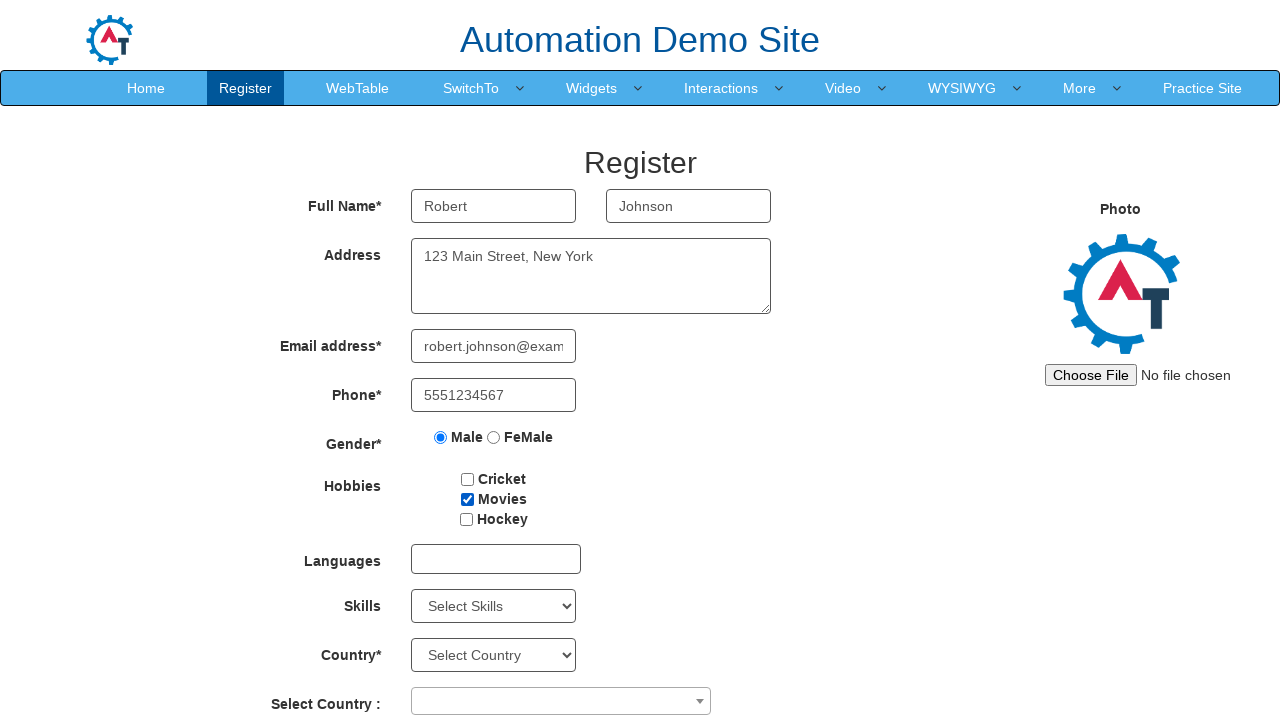

Clicked on multi-select for languages dropdown at (496, 559) on multi-select
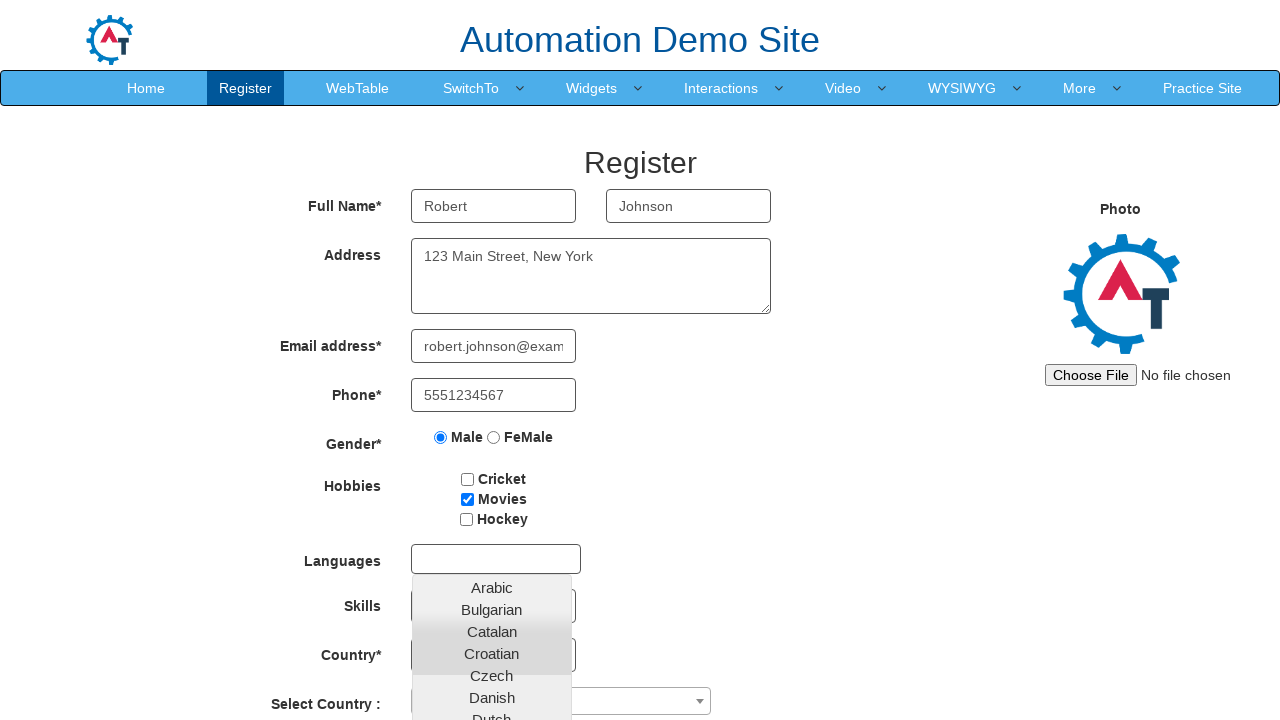

Selected English from language options at (492, 457) on text=English
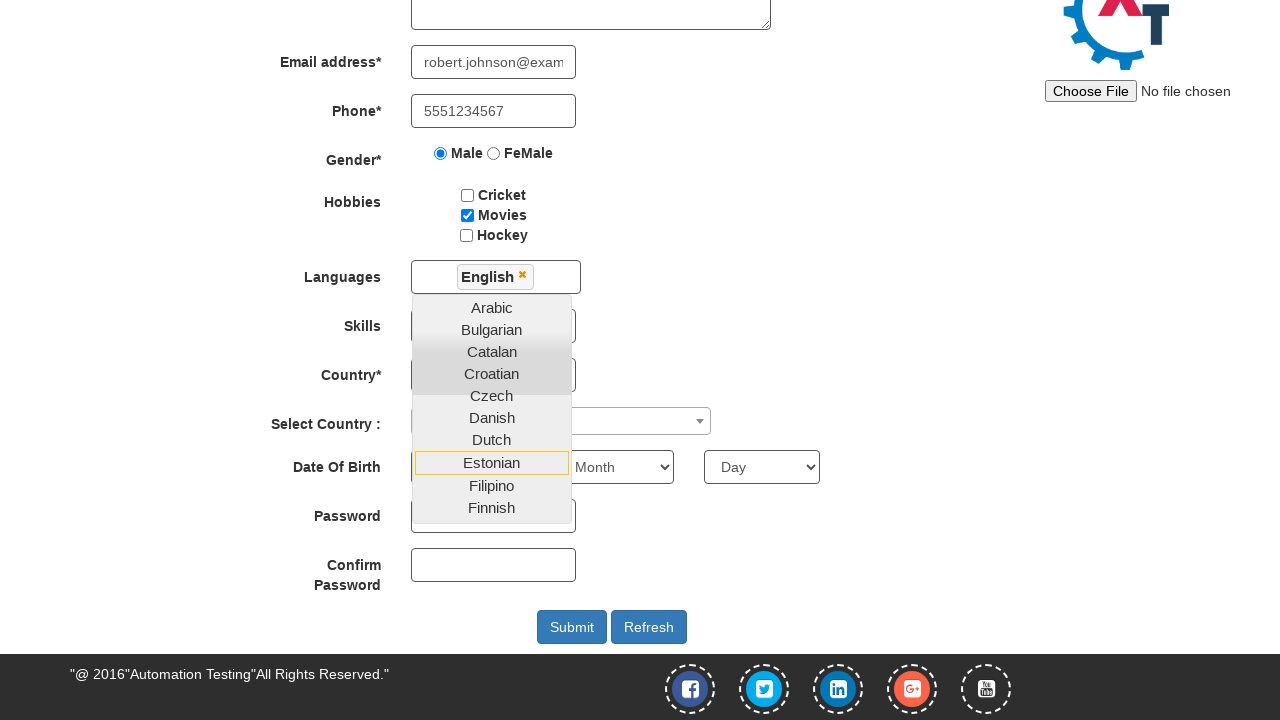

Selected Hindi from language options at (492, 408) on text=Hindi
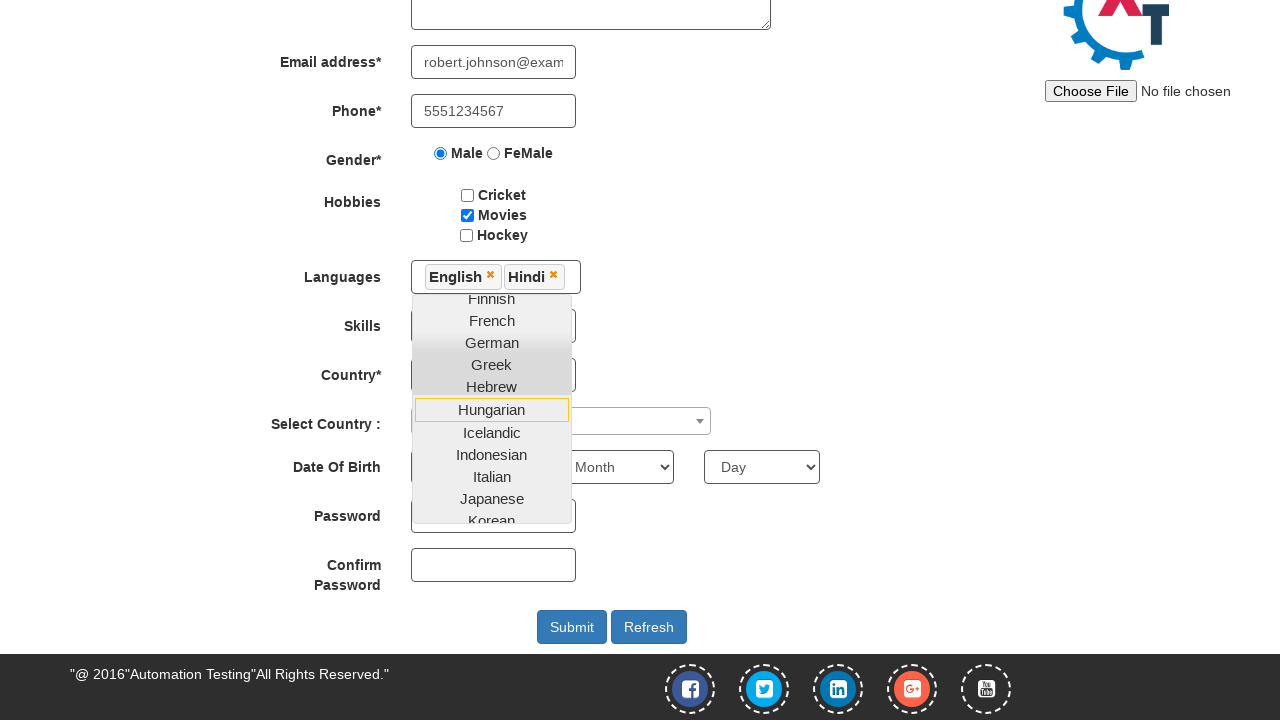

Selected Android from skills dropdown on #Skills
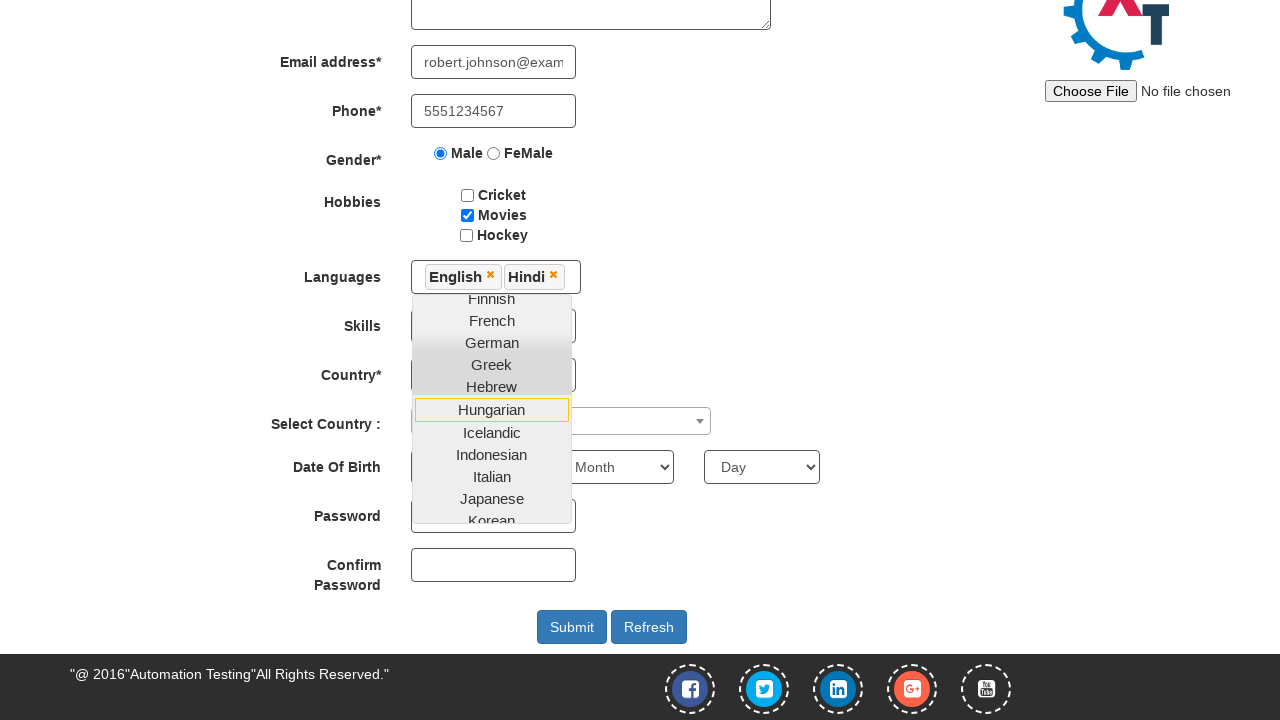

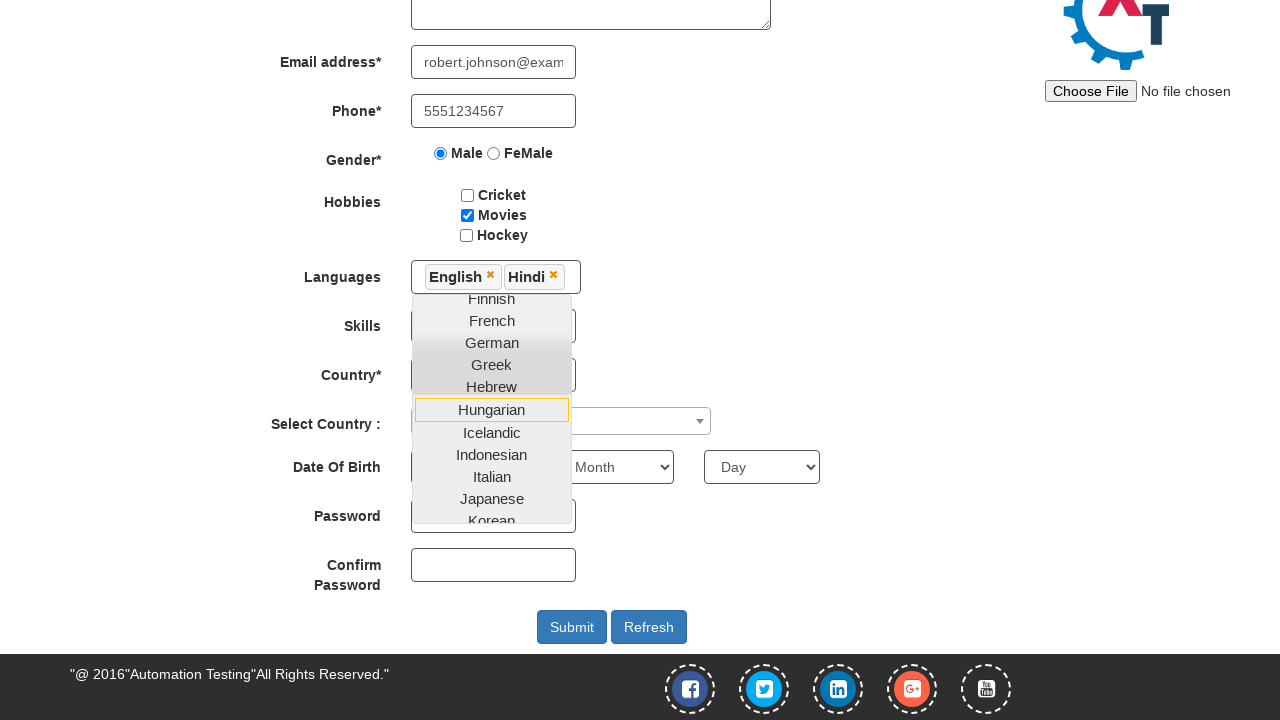